Tests shadow DOM interaction by generating a GUID, selecting it, and copying it to clipboard using keyboard shortcuts

Starting URL: http://uitestingplayground.com/shadowdom

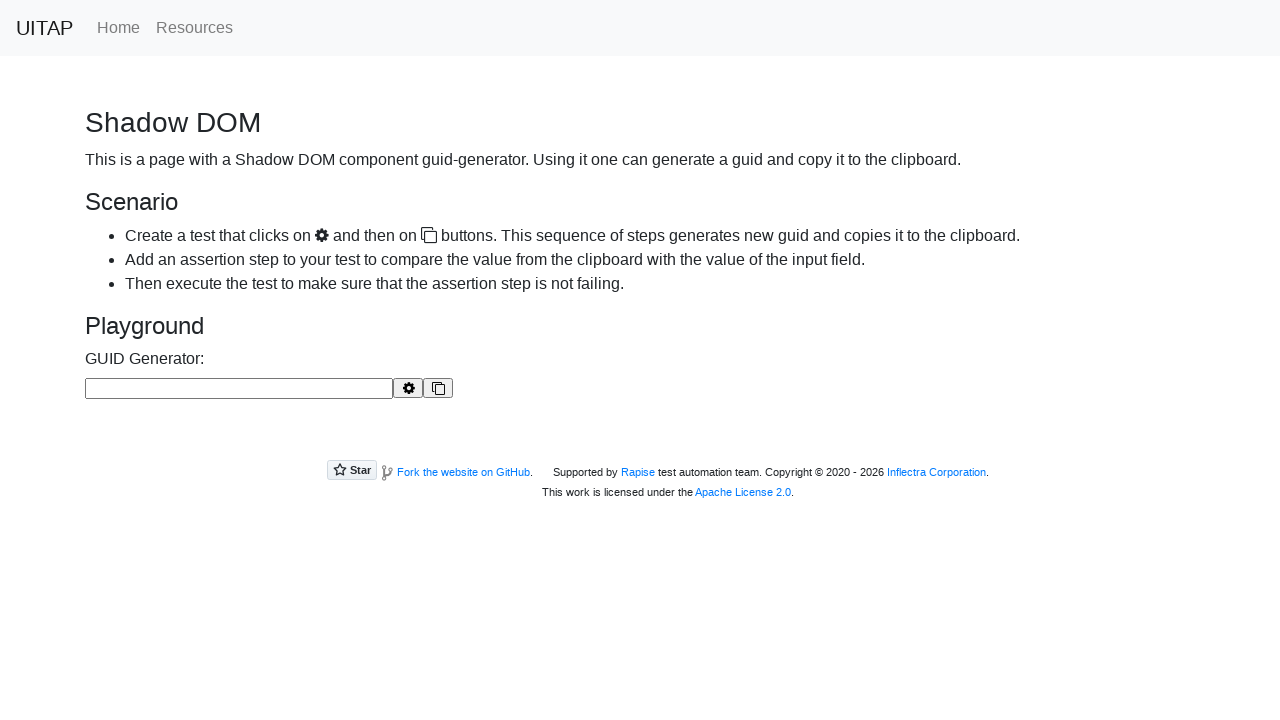

Located guid-generator shadow host element
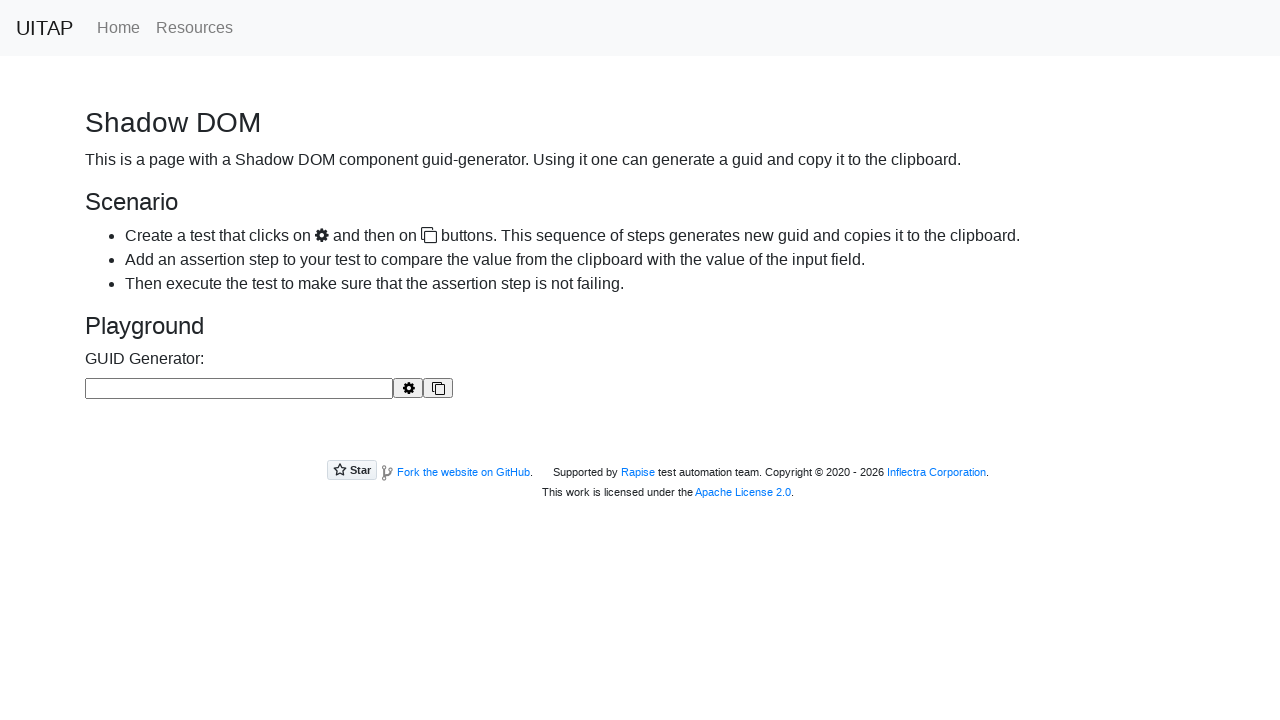

Accessed shadow root of guid-generator element
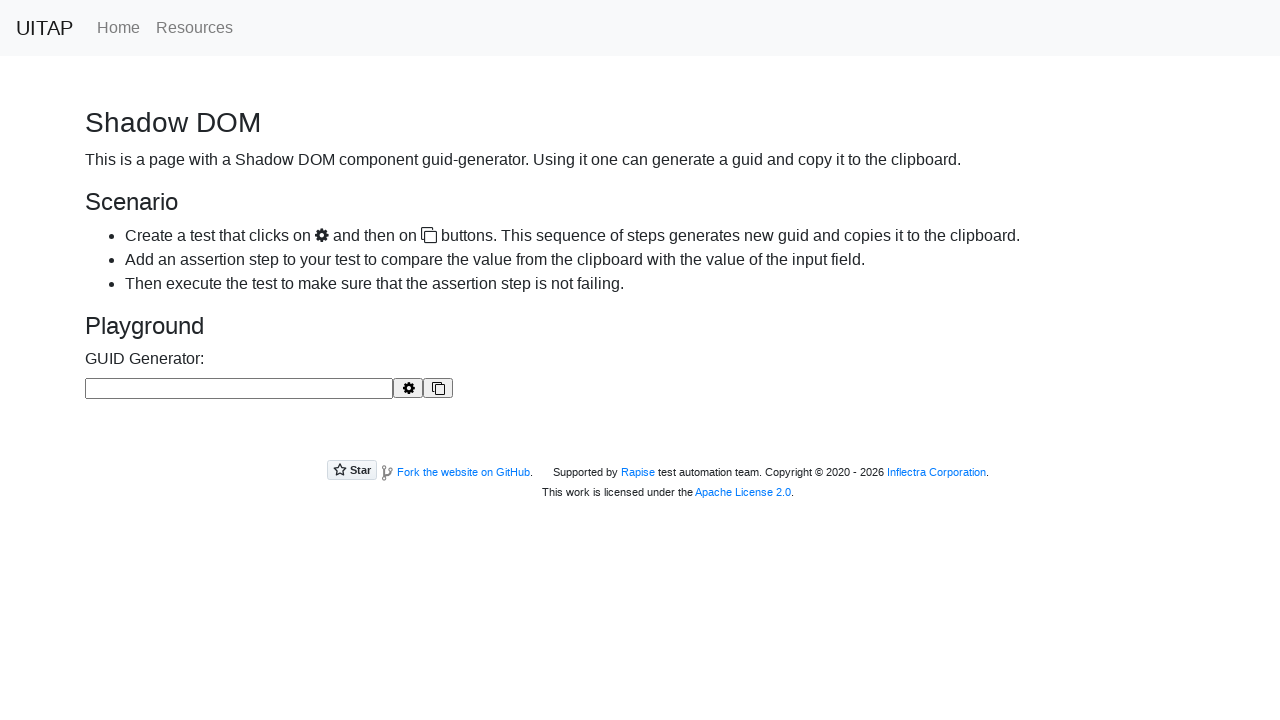

Retrieved generate button element from shadow DOM
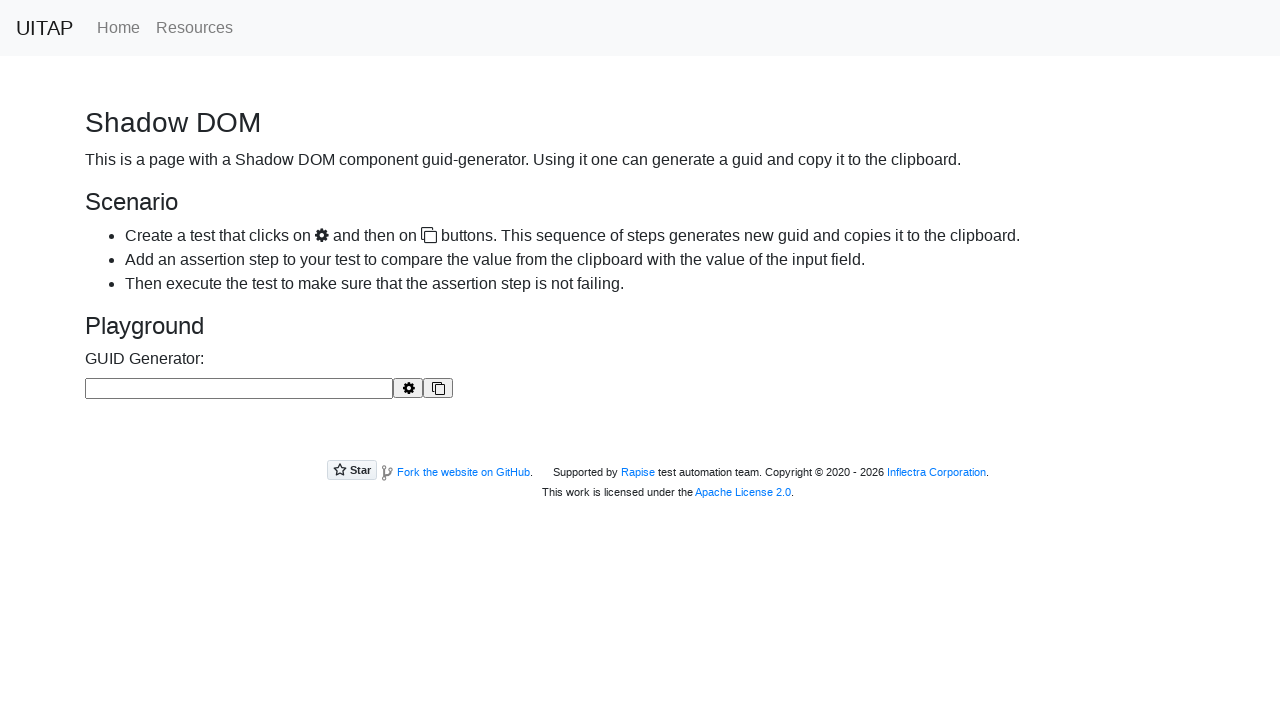

Clicked generate button to create new GUID
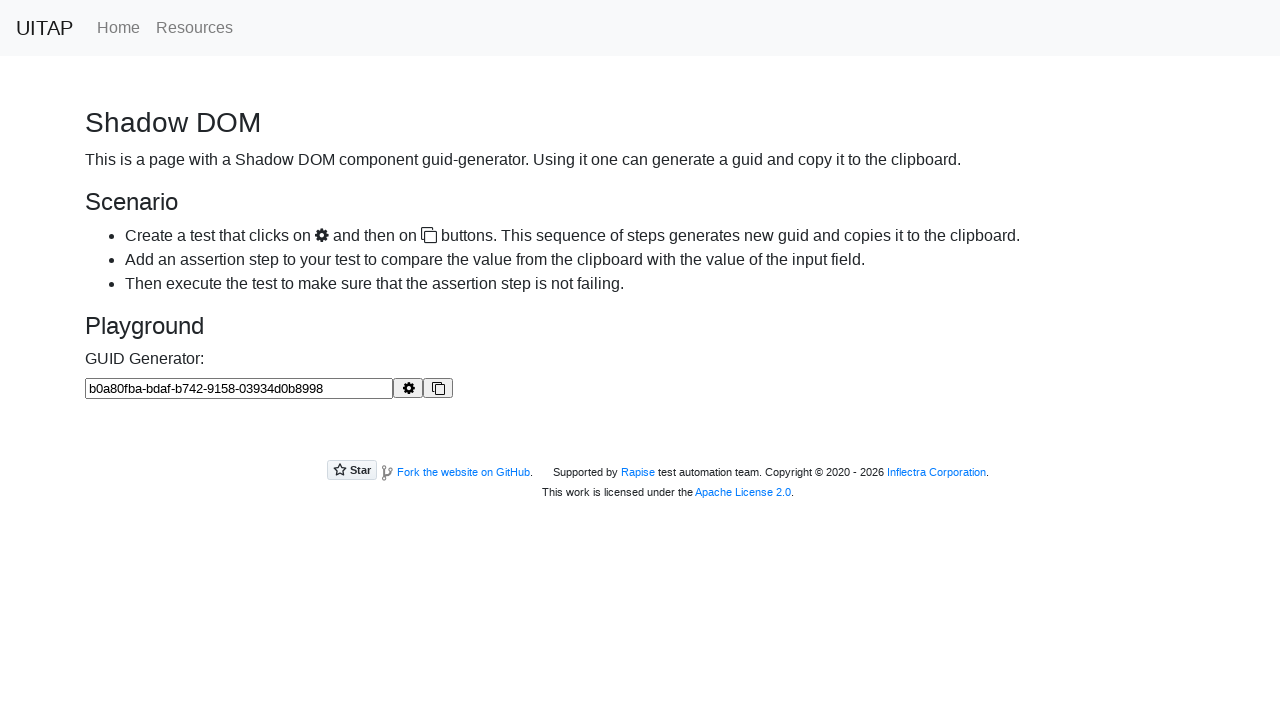

Retrieved edit field element from shadow DOM
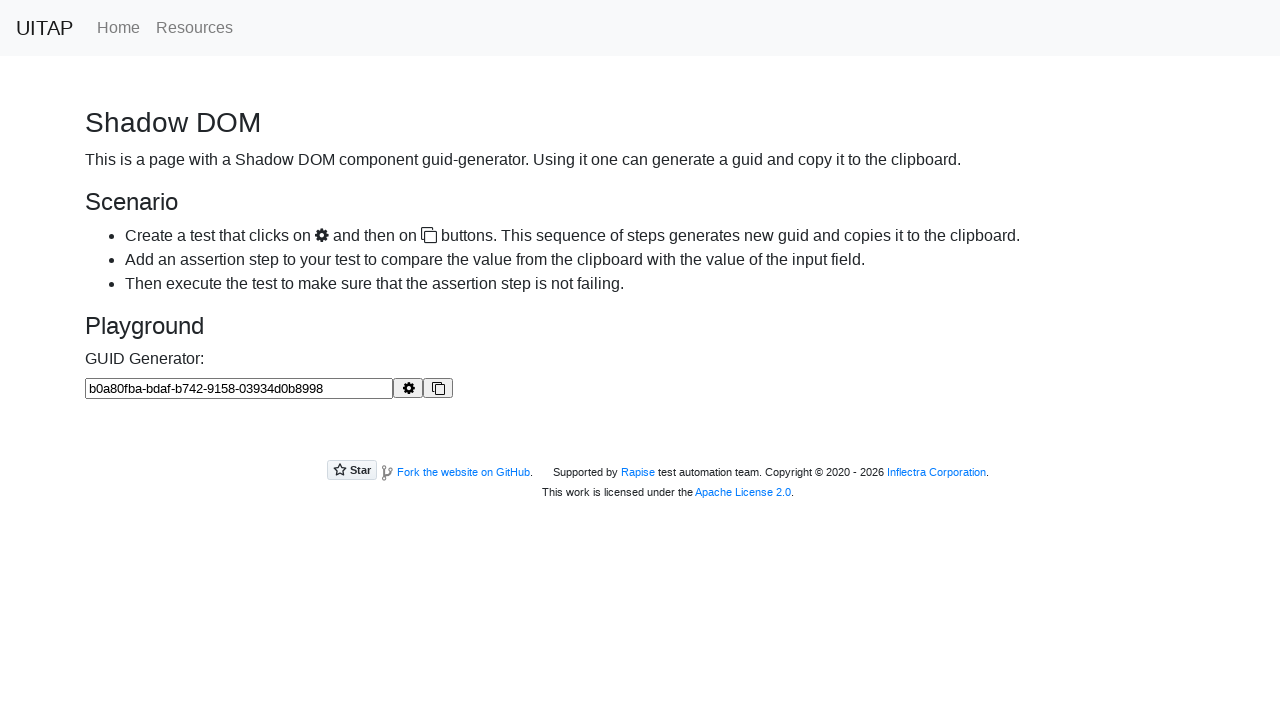

Clicked edit field to focus it
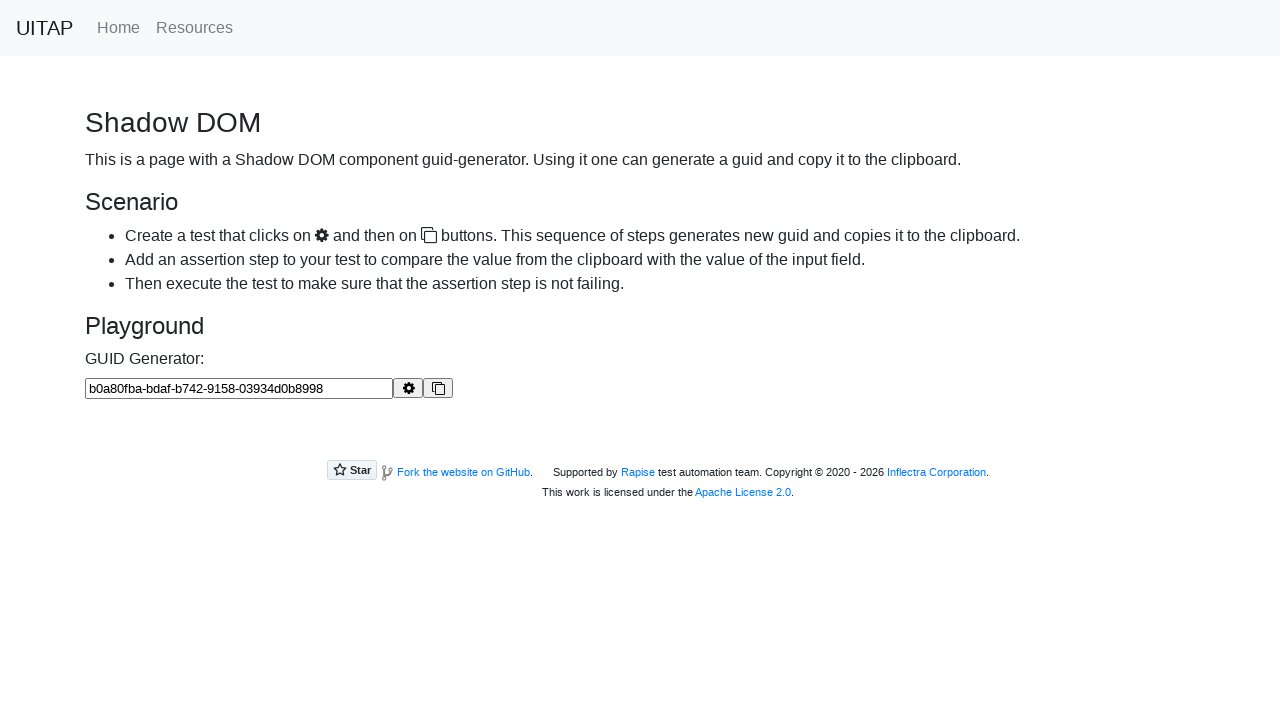

Pressed Control key down for select all shortcut
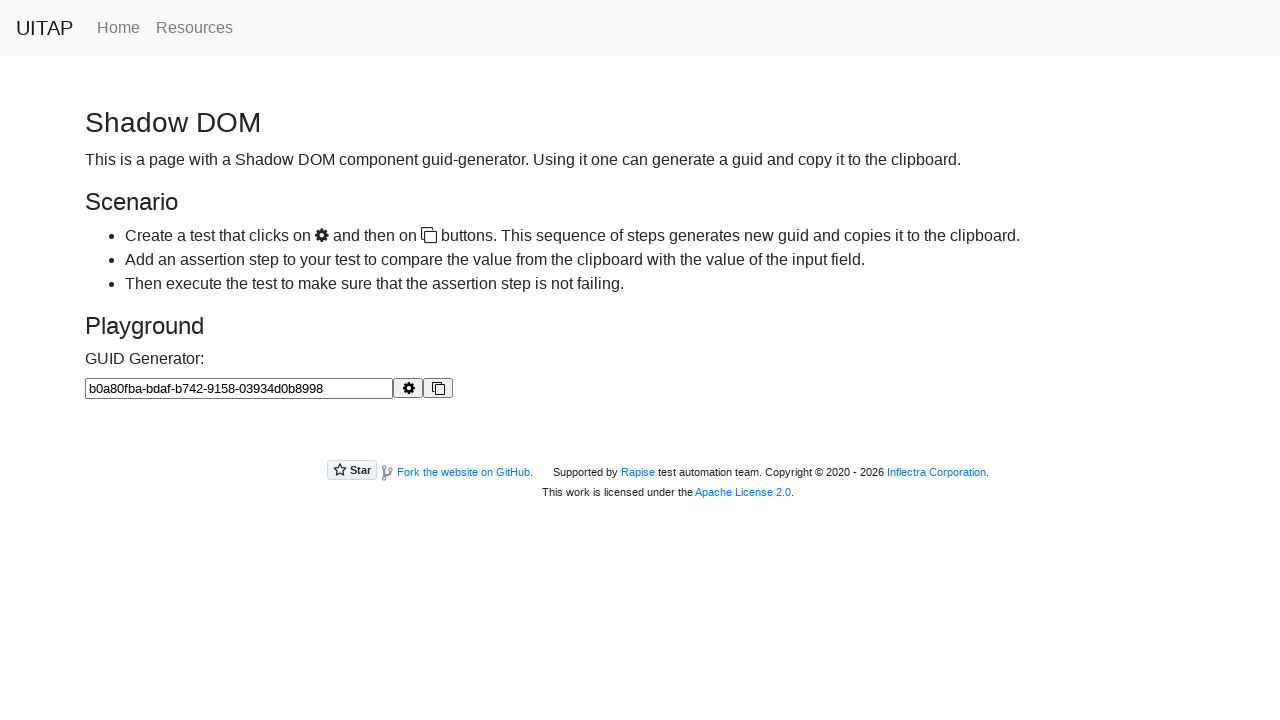

Pressed 'a' key to select all text in field
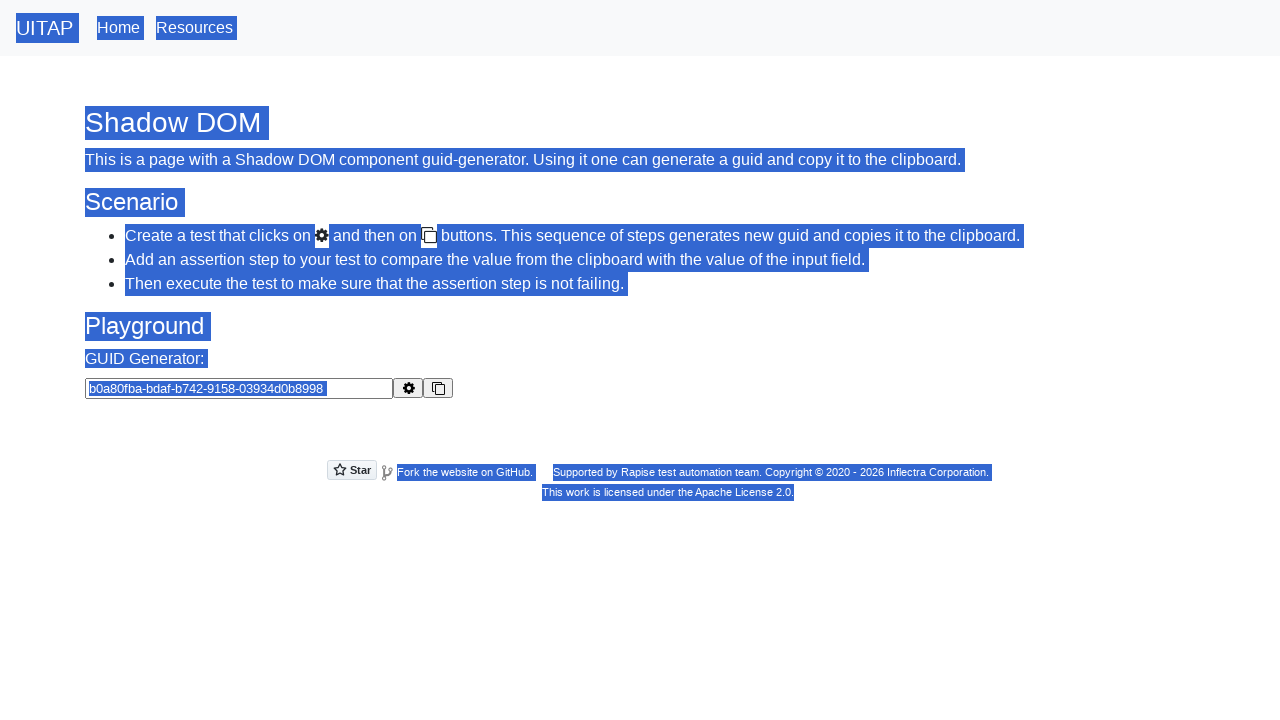

Released Control key after select all shortcut
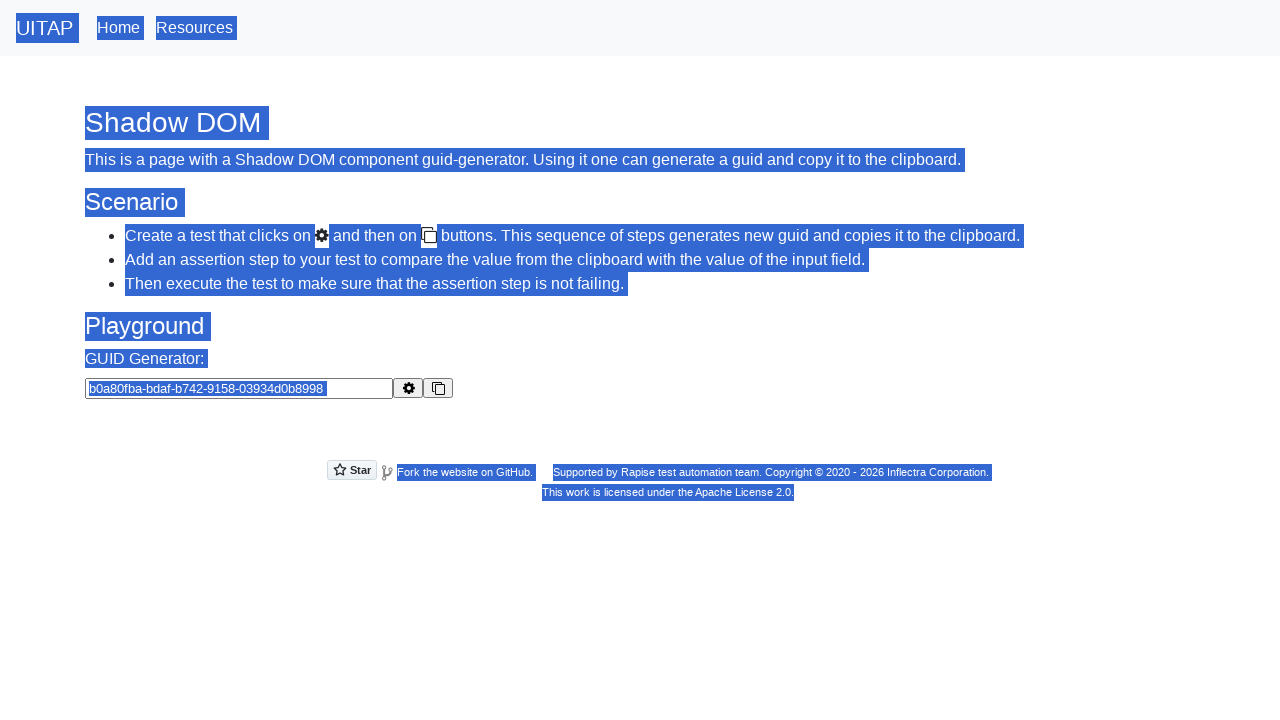

Retrieved GUID value from edit field
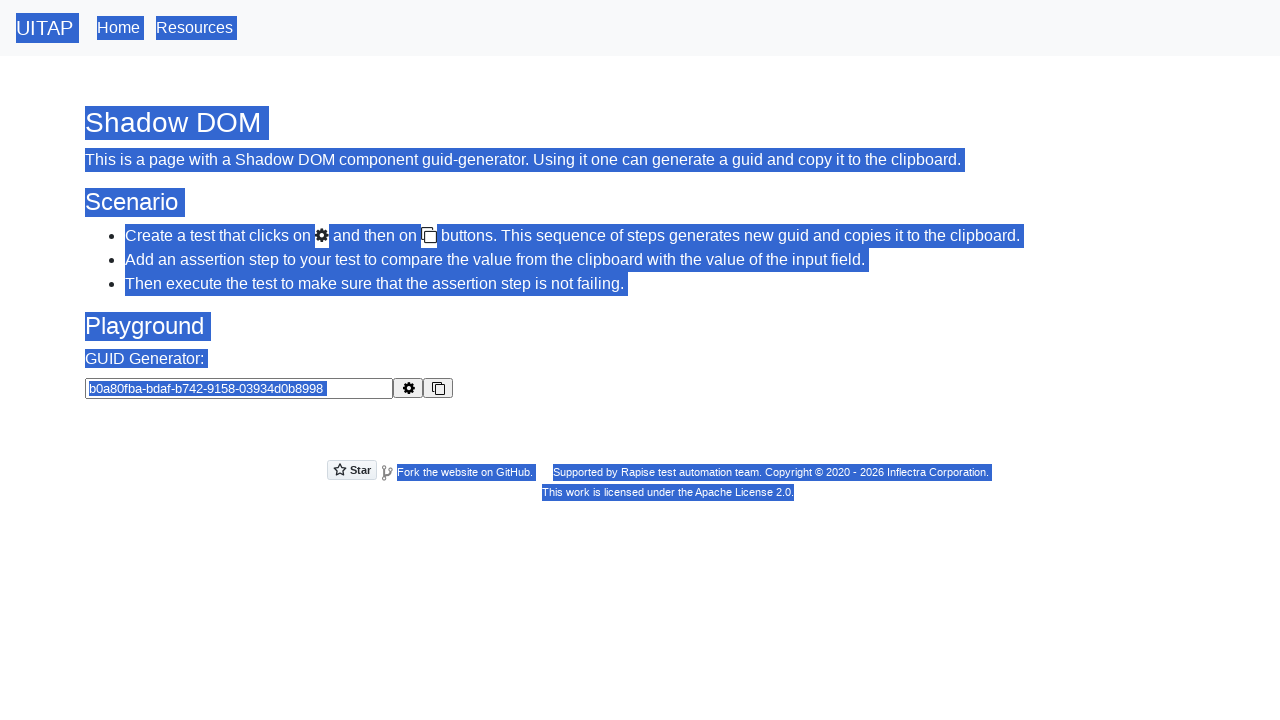

Verified that GUID was successfully generated and is not empty
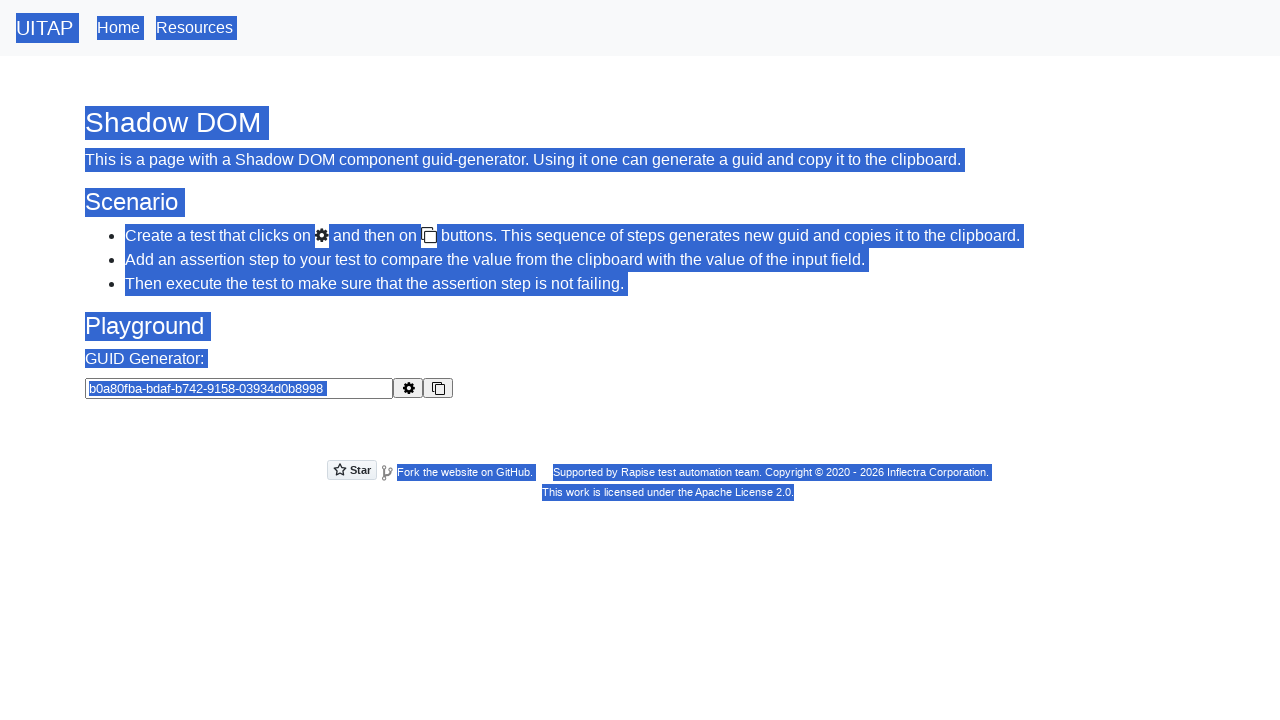

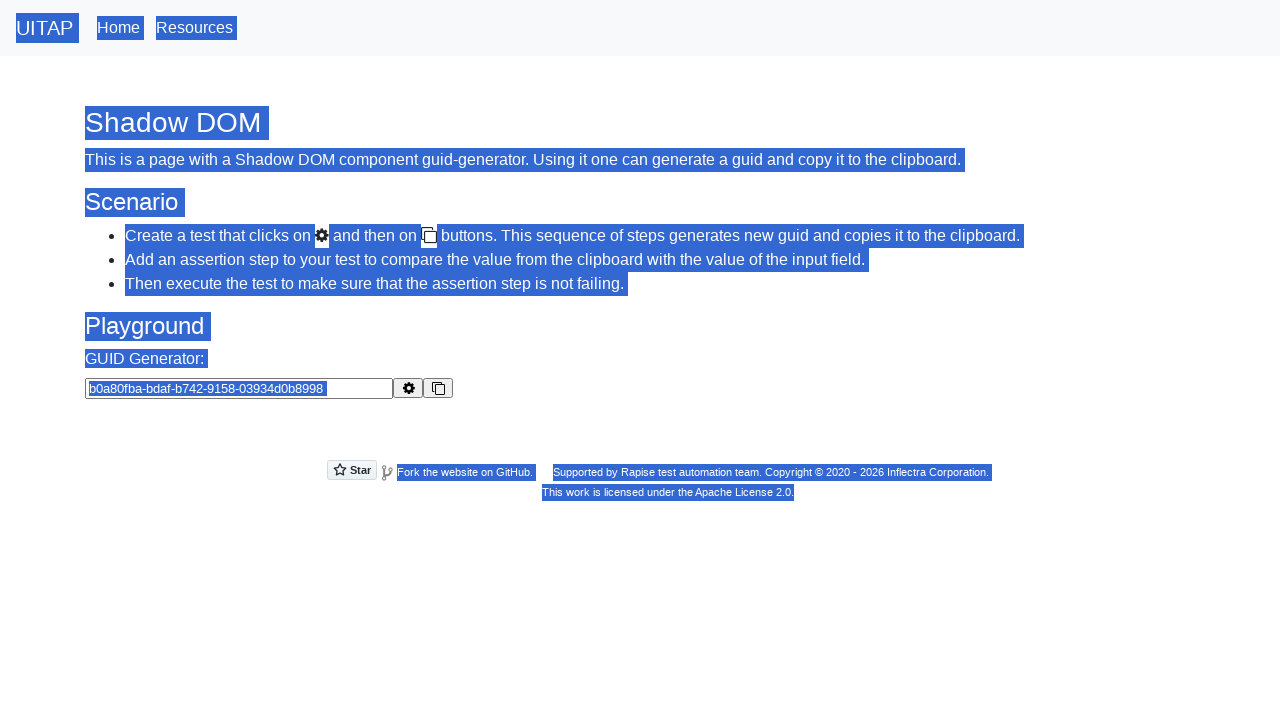